Tests registration form validation with password that is too short (less than 6 characters)

Starting URL: https://alada.vn/tai-khoan/dang-ky.html

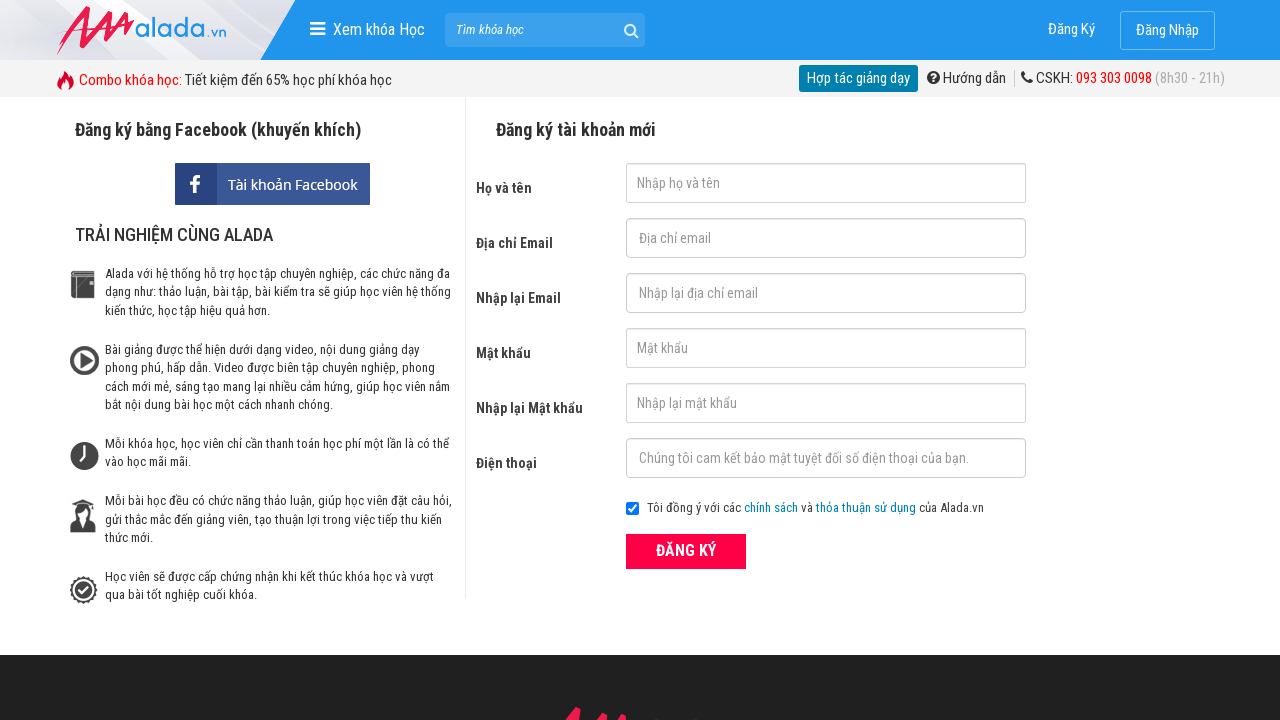

Filled first name field with 'John Kennedy' on #txtFirstname
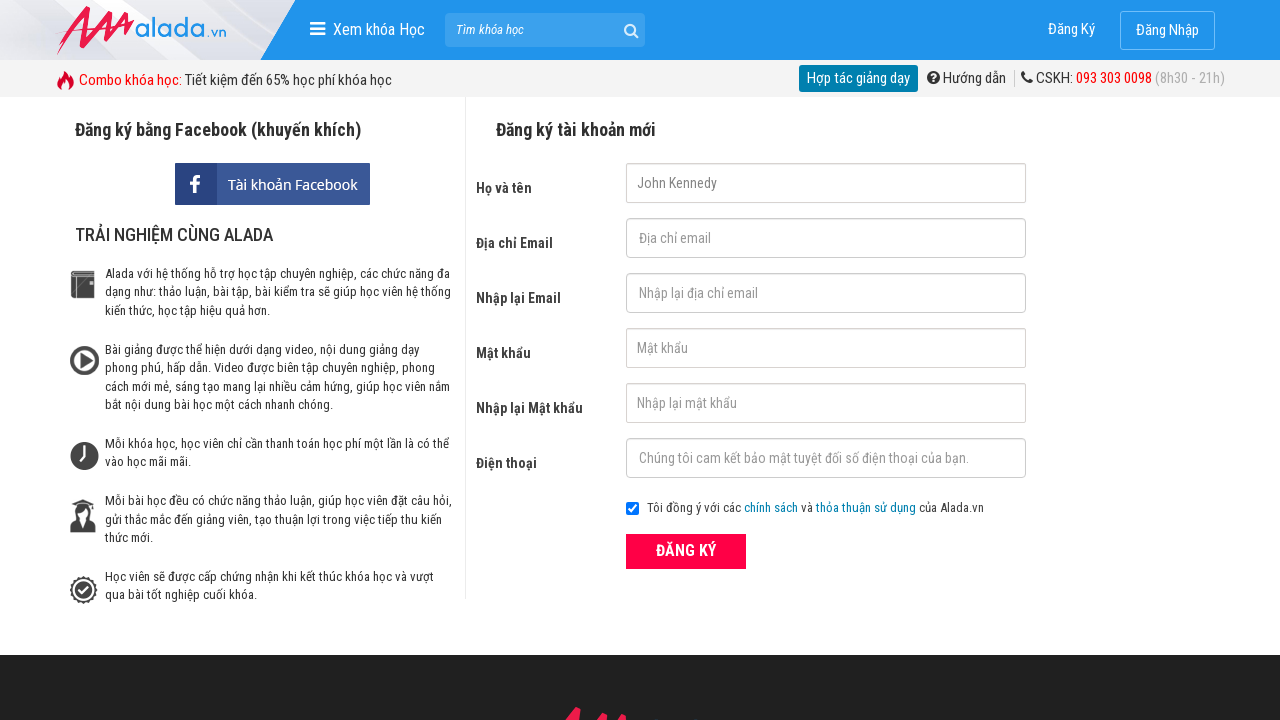

Filled email field with 'johnwick@gmail.net' on #txtEmail
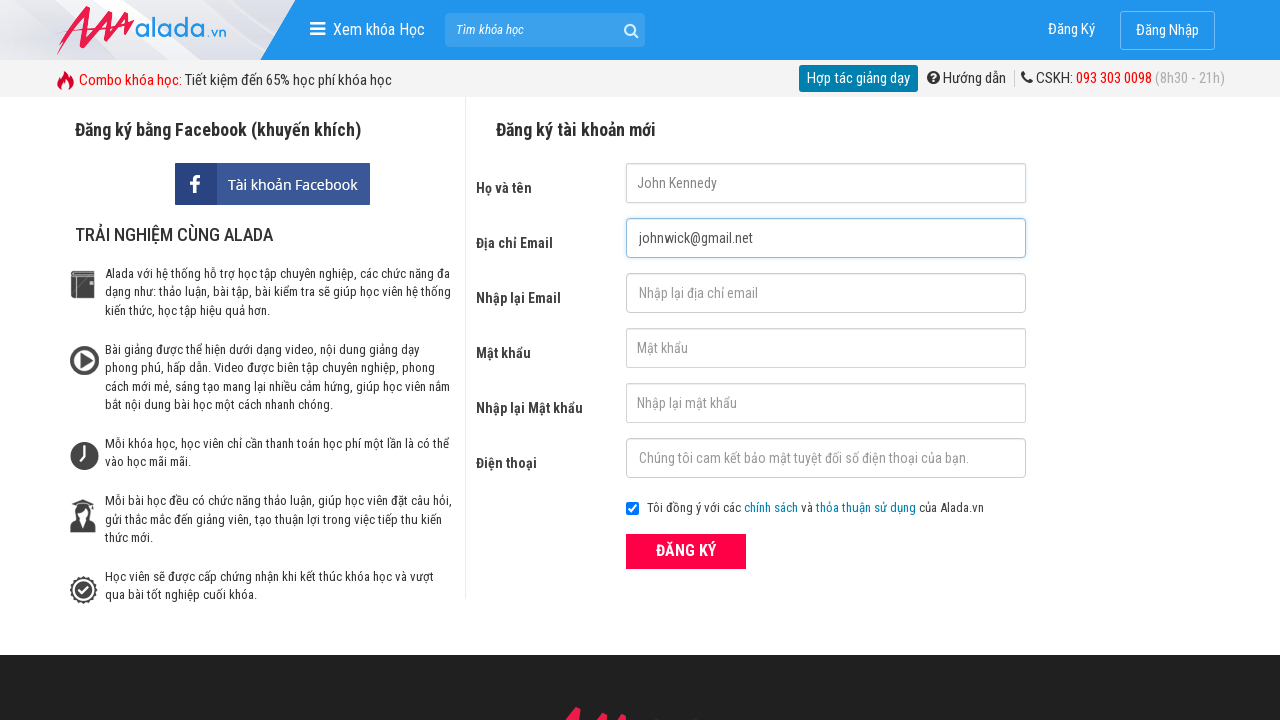

Filled confirm email field with 'johnwick@gmail.net' on #txtCEmail
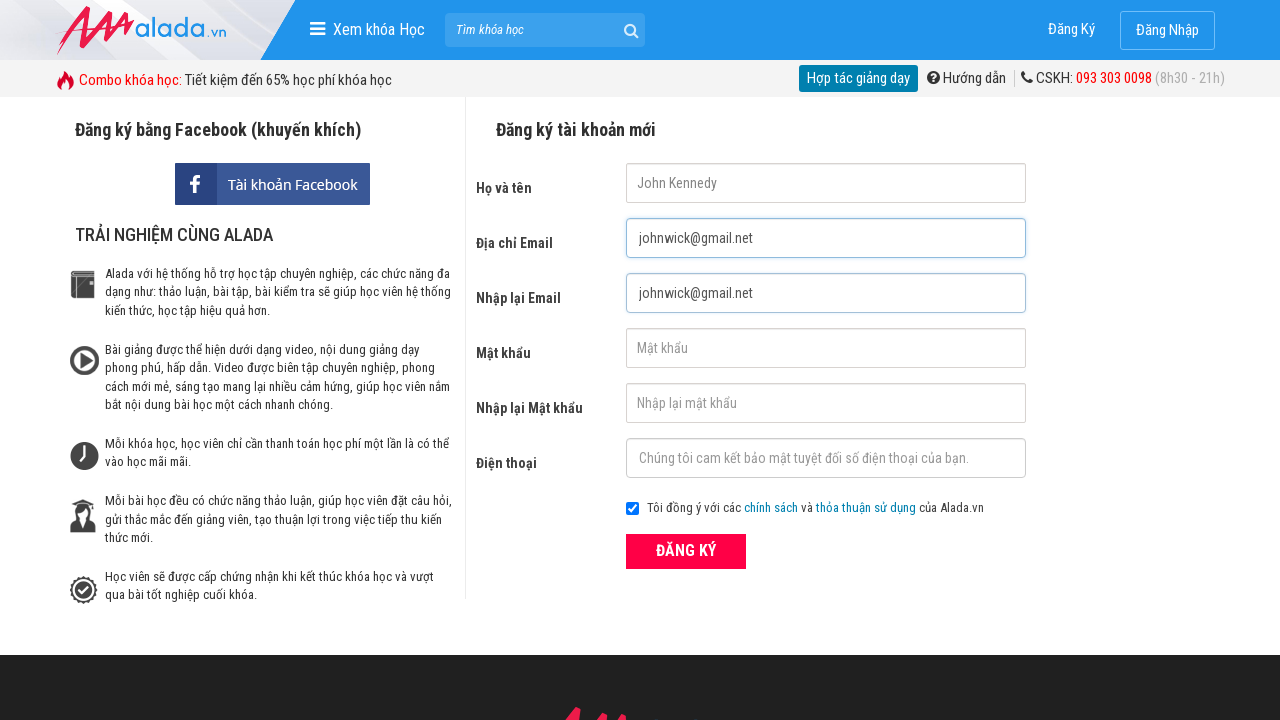

Filled password field with short password '123' (less than 6 characters) on #txtPassword
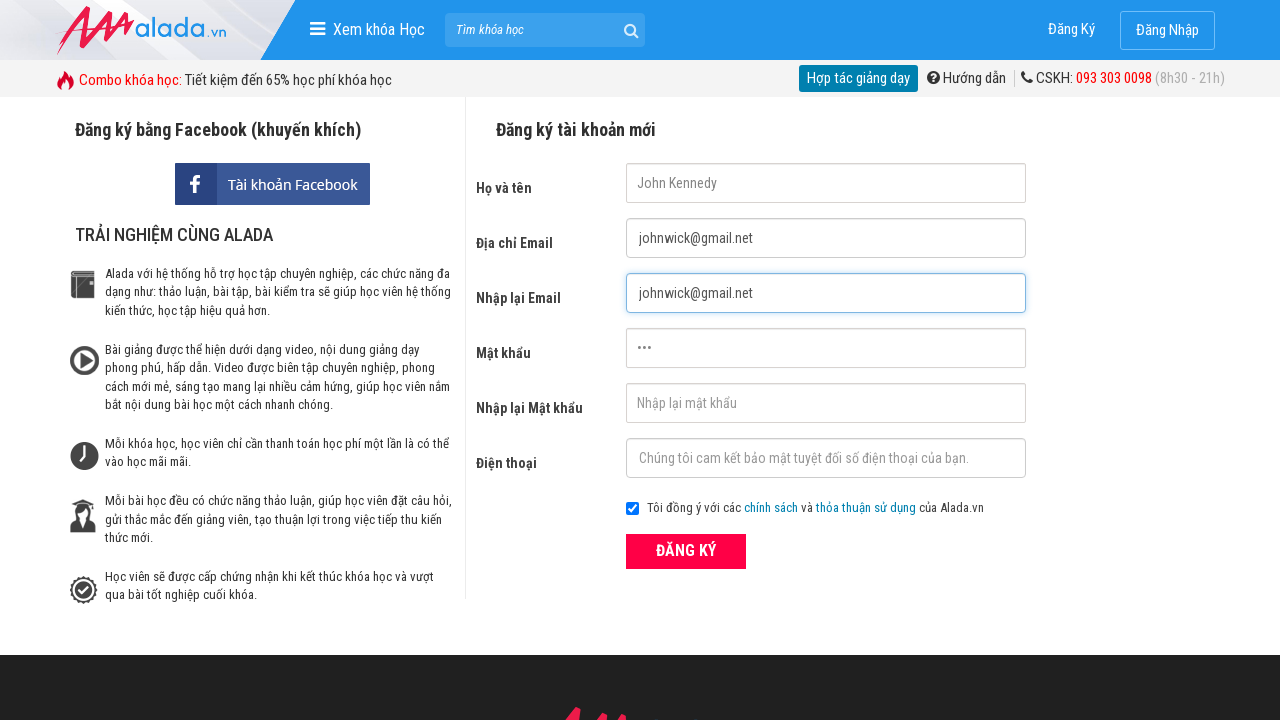

Filled confirm password field with short password '123' on #txtCPassword
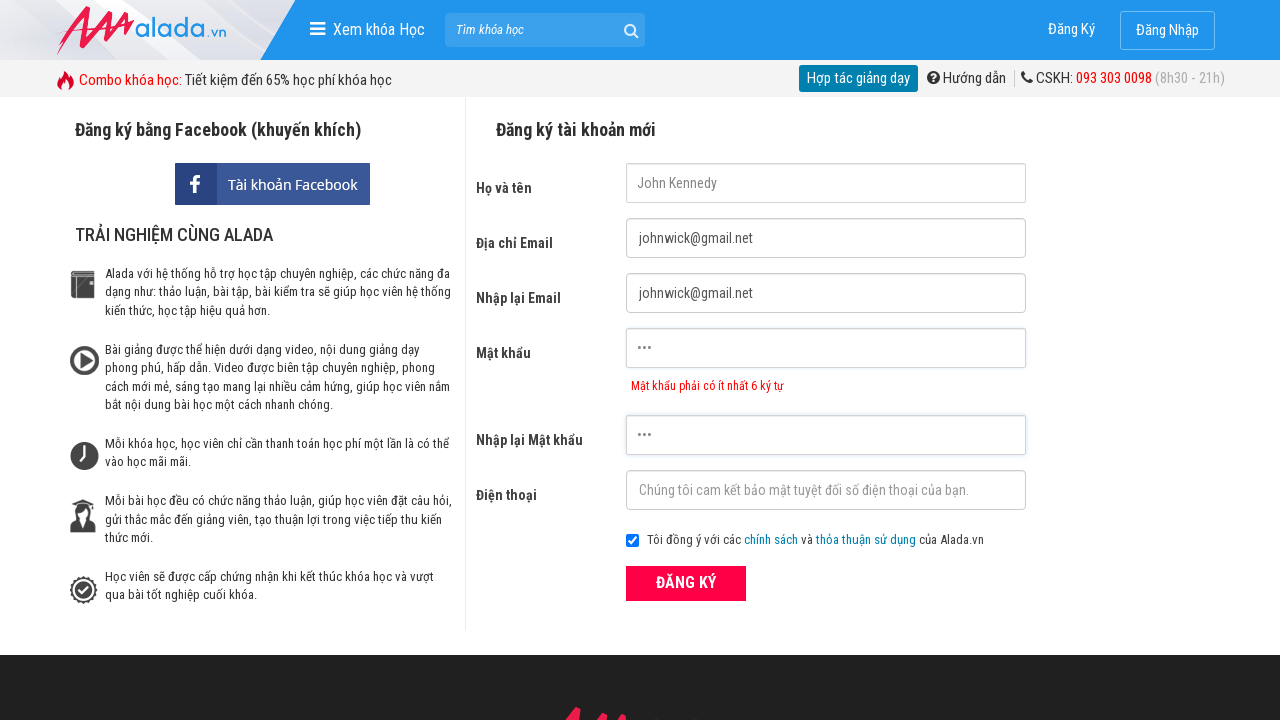

Filled phone field with '0364697180' on #txtPhone
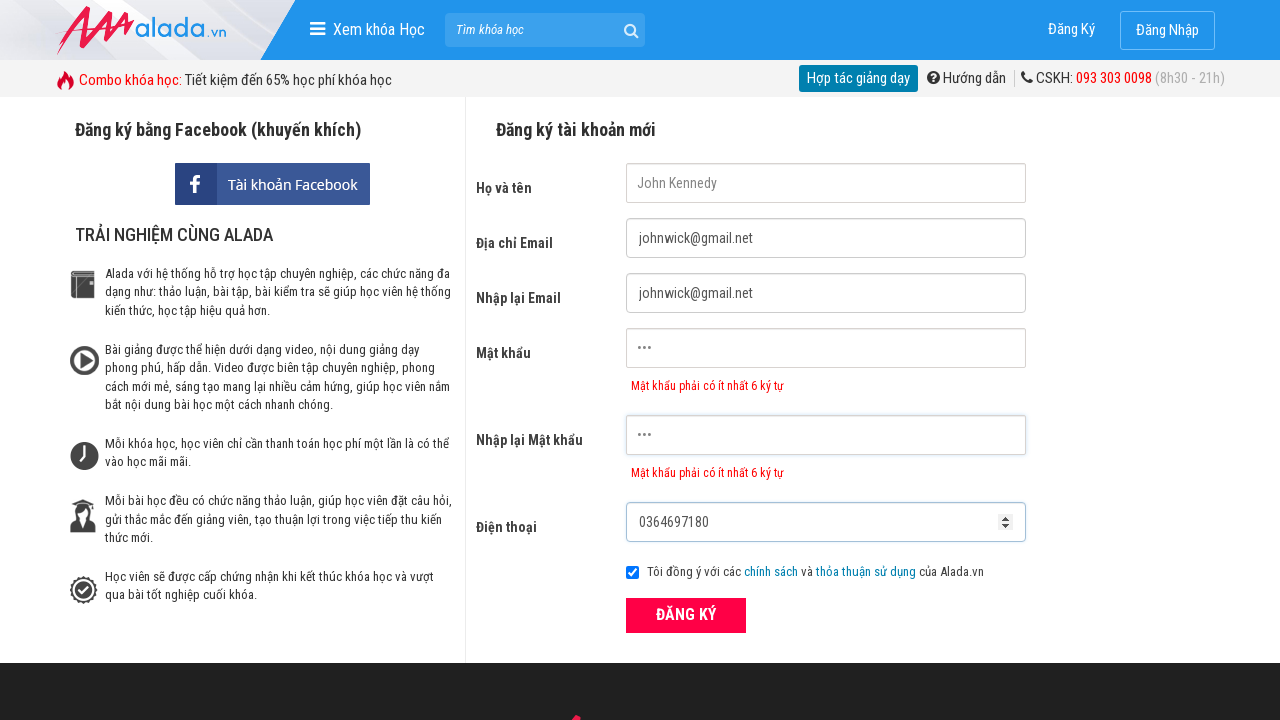

Clicked registration submit button at (686, 615) on xpath=//div[@class='field_btn']//button
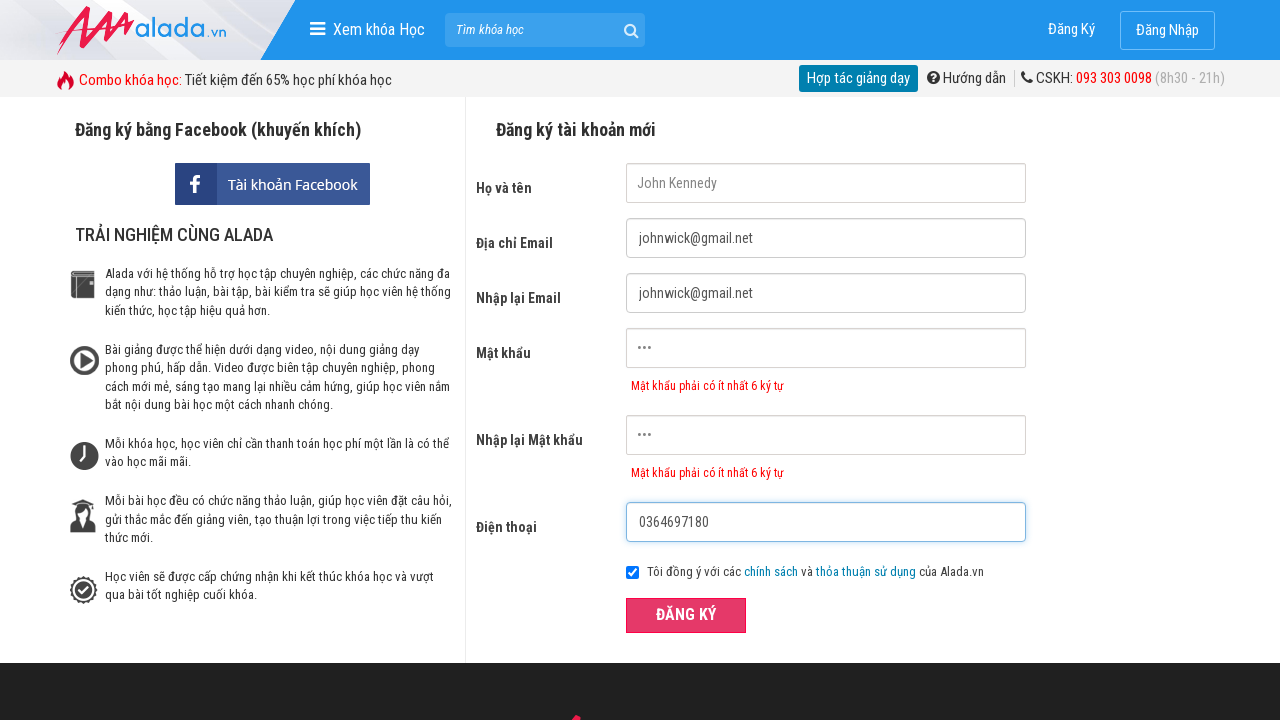

Password error message appeared
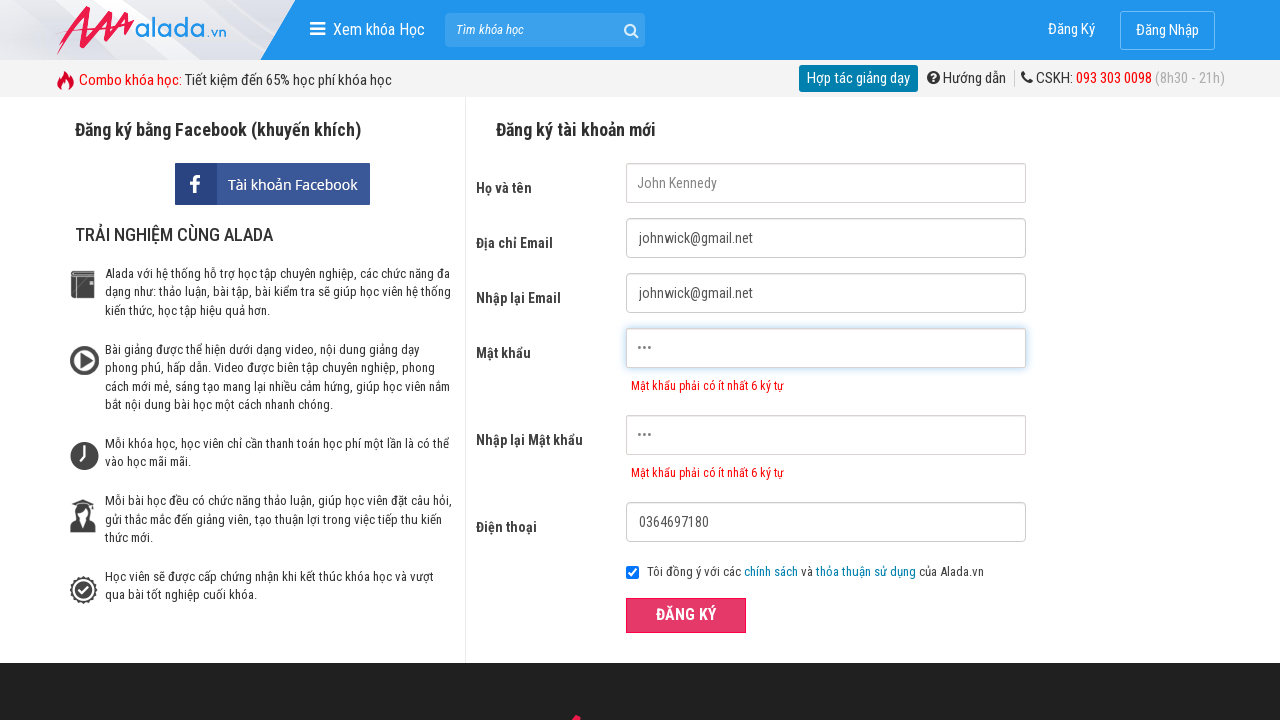

Verified password error message: 'Mật khẩu phải có ít nhất 6 ký tự'
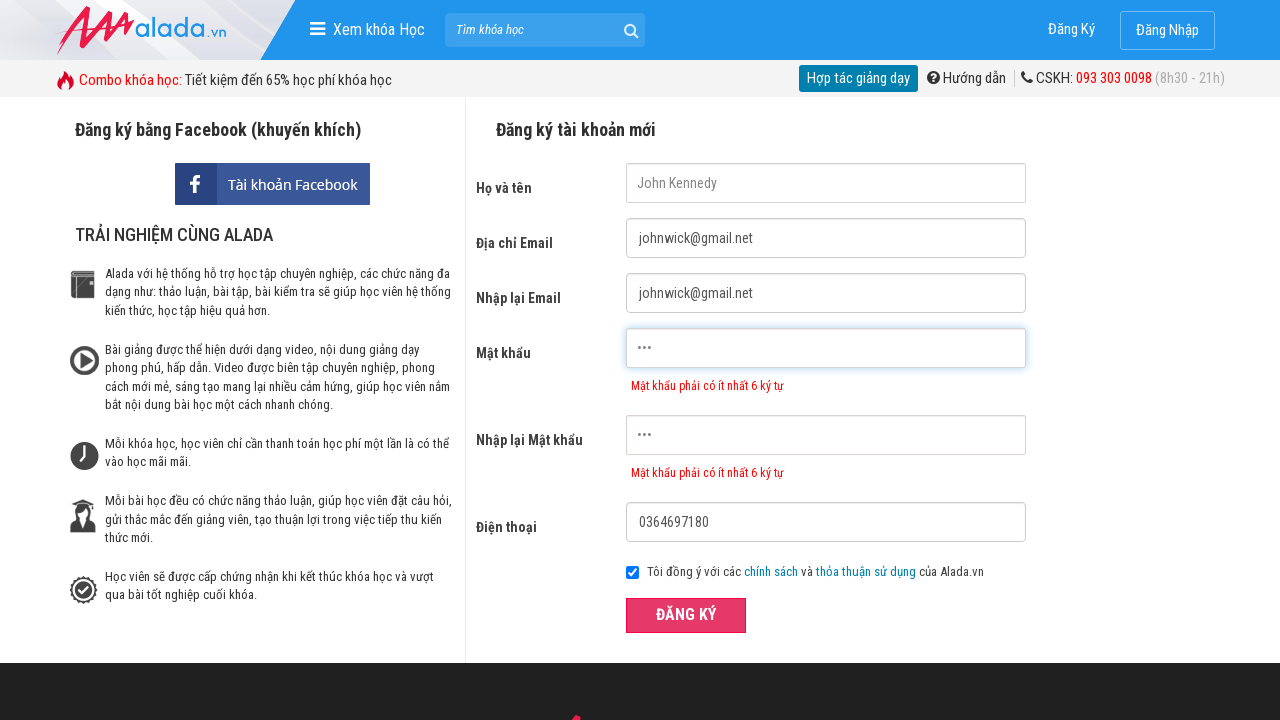

Verified confirm password error message: 'Mật khẩu phải có ít nhất 6 ký tự'
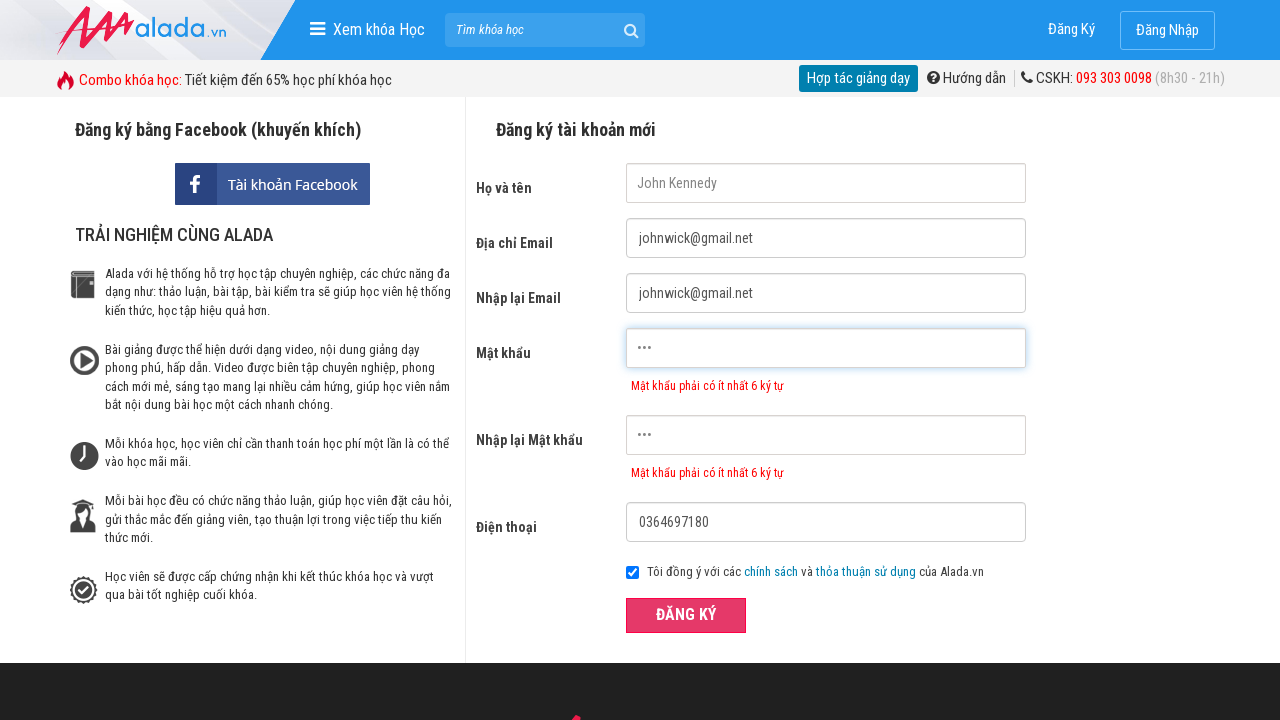

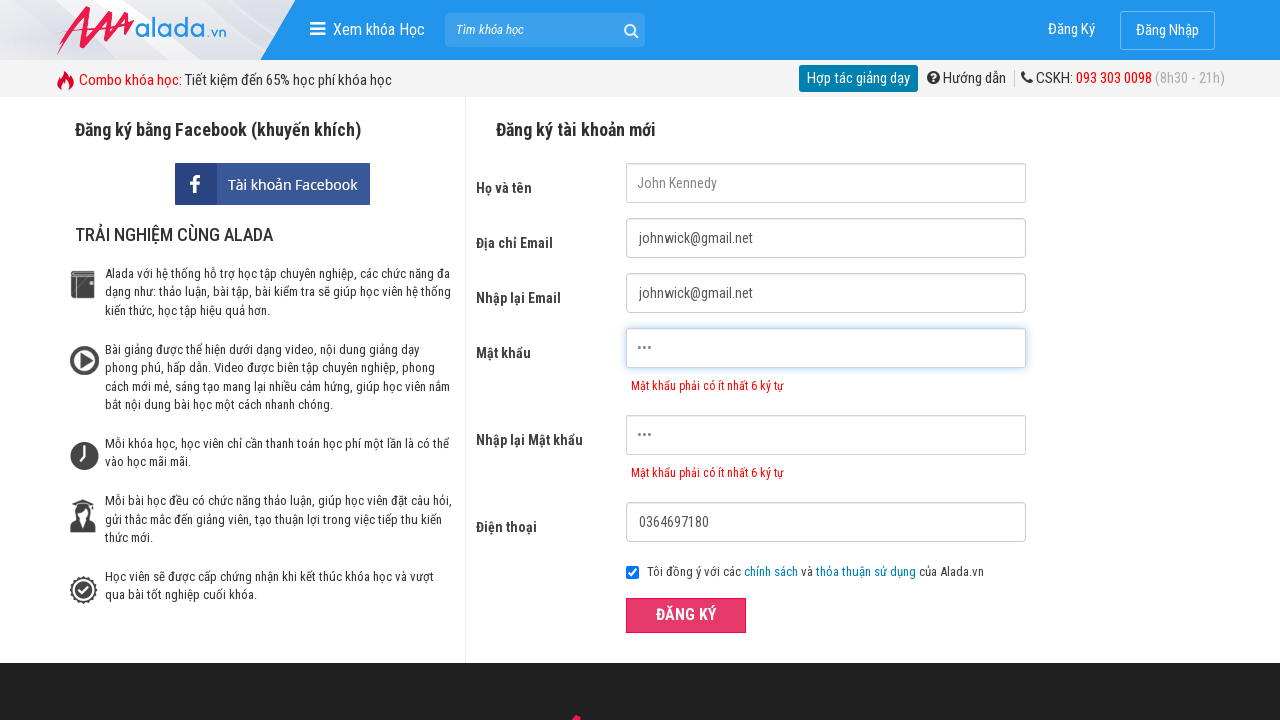